Tests product review functionality by searching for a product, viewing its details, and submitting a review with name, email, and review text

Starting URL: https://automationexercise.com/

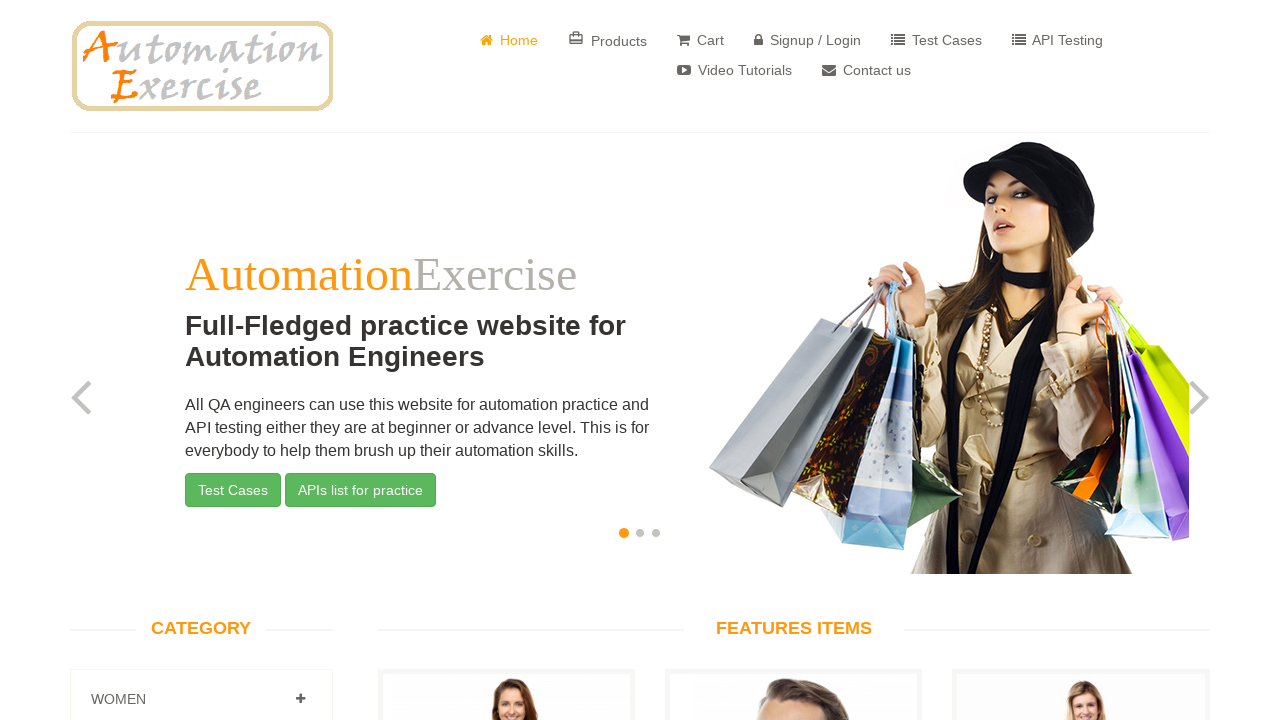

Clicked on Products link in navigation at (608, 40) on //*[@id="header"]/div/div/div/div[2]/div/ul/li[2]/a
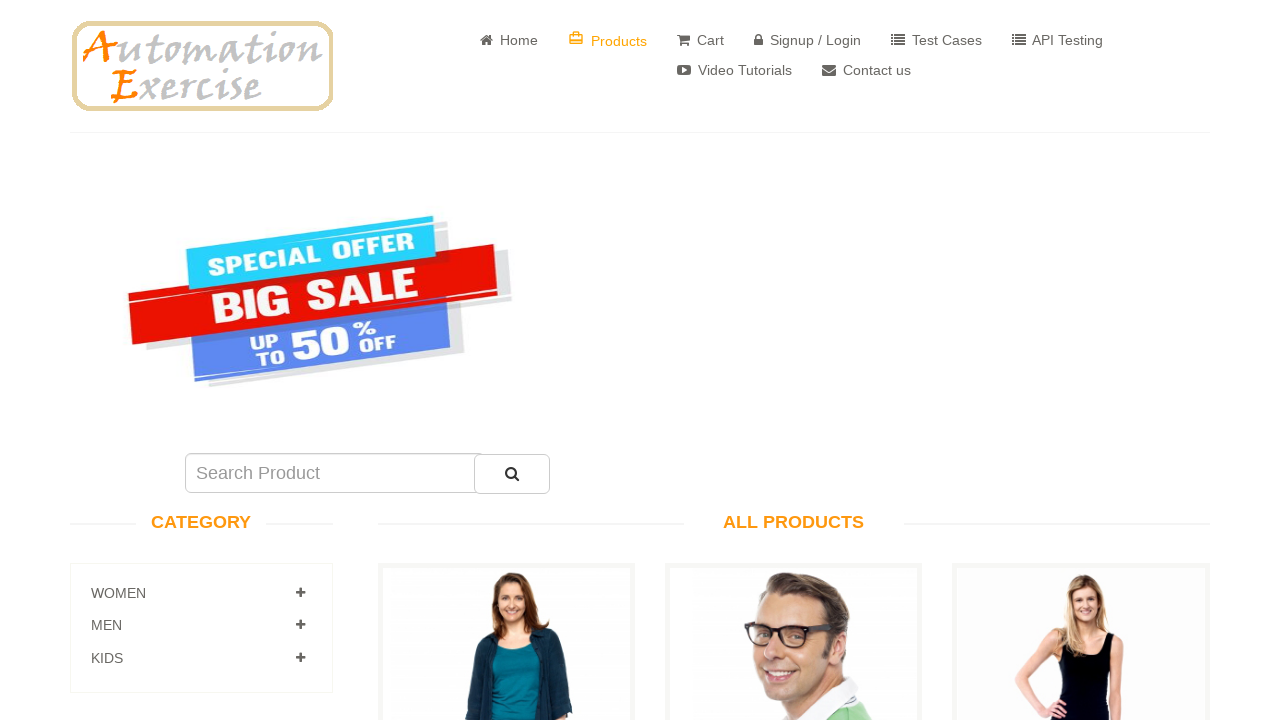

Filled search field with 'kids' on #search_product
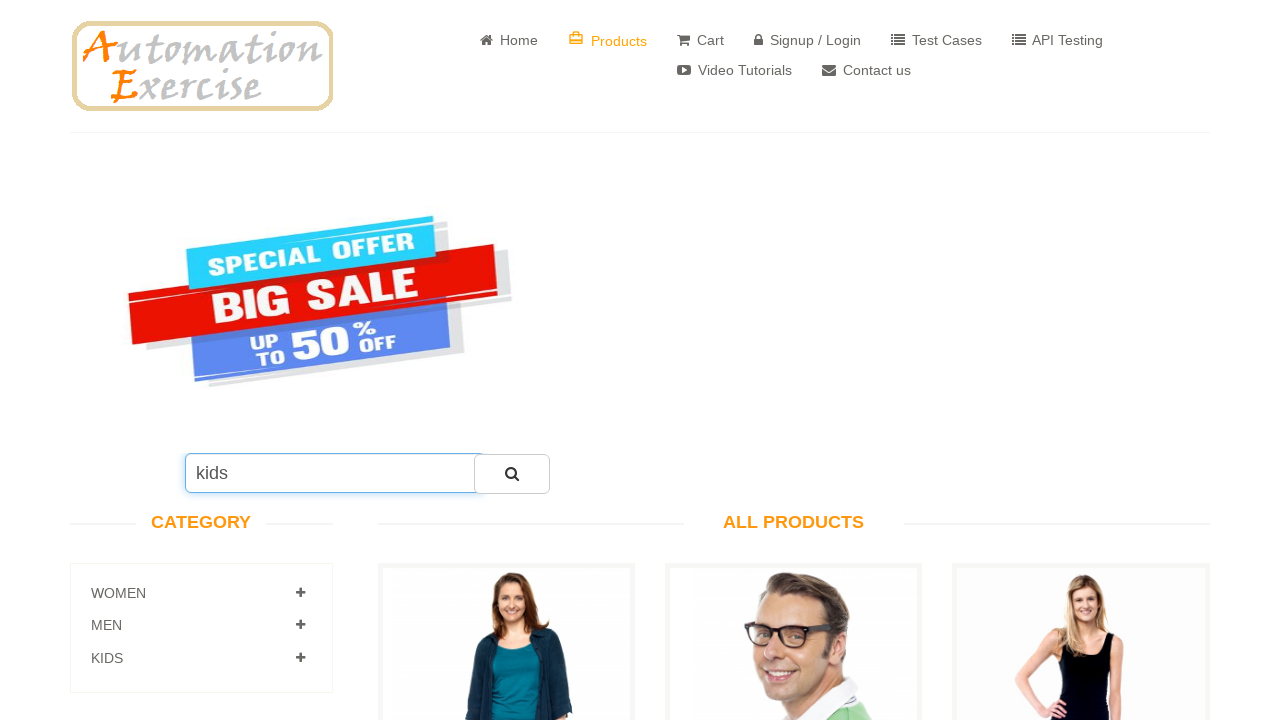

Clicked search button at (512, 474) on button
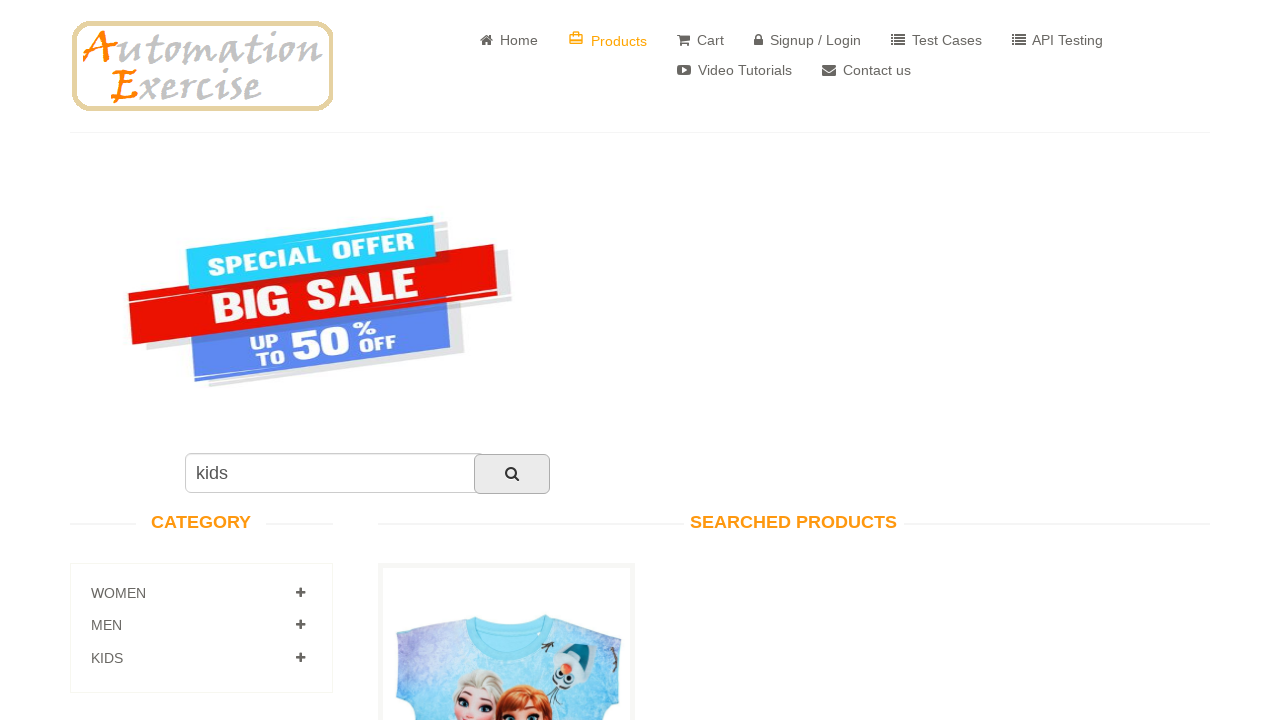

Clicked on first product in search results at (506, 372) on xpath=/html/body/section[2]/div[1]/div/div[2]/div/div[2]/div/div[2]/ul/li/a
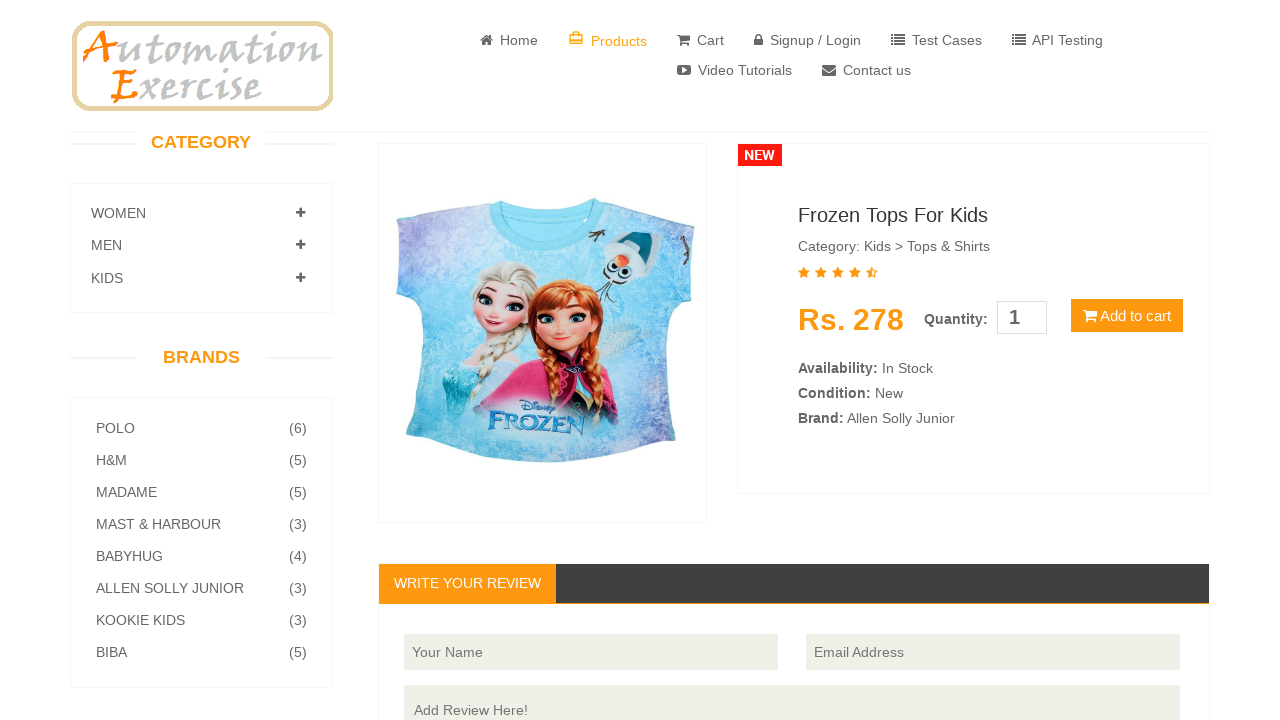

Filled review form name field with 'sathya' on #name
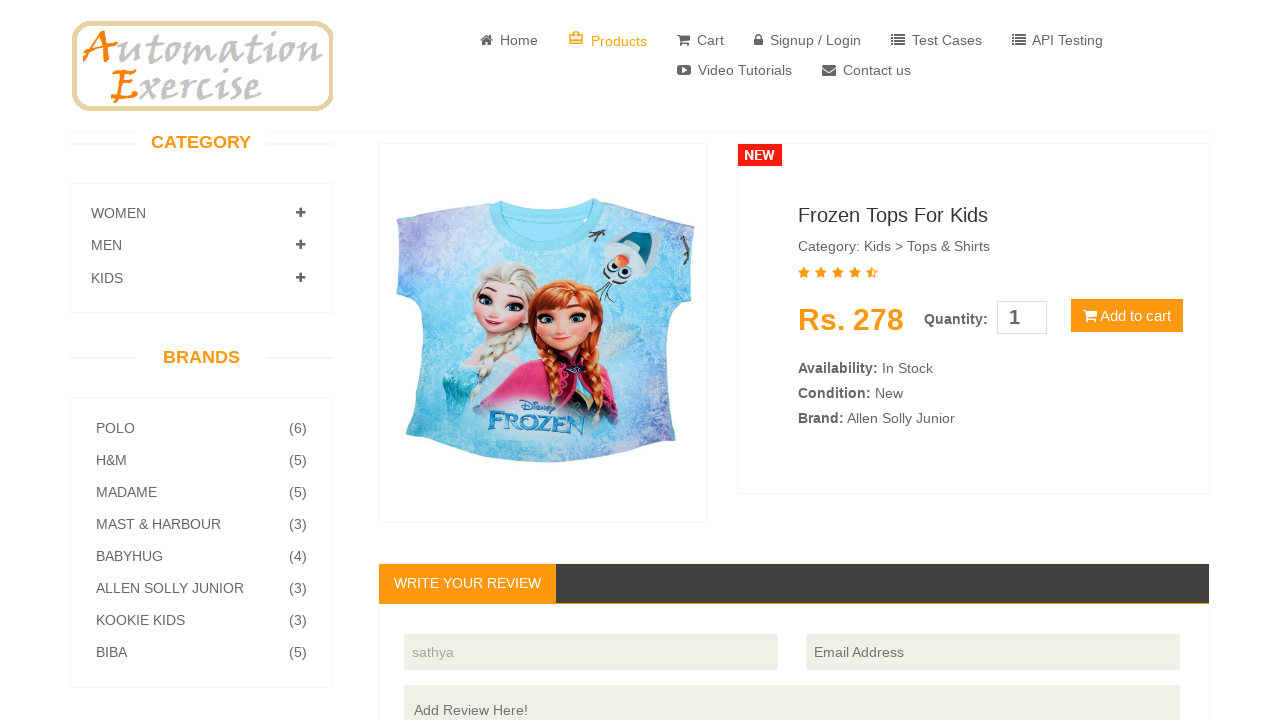

Filled review form email field with 'sathyaguru@gmail.com' on #email
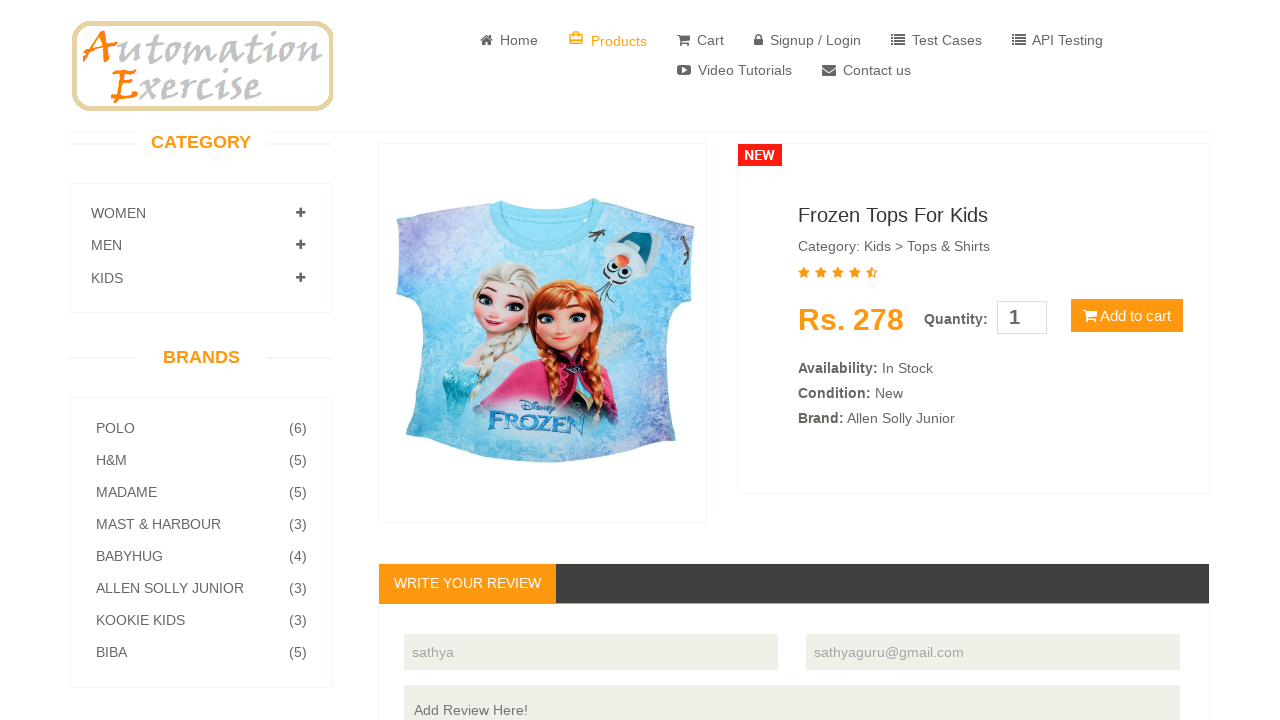

Filled review text field with 'nice products' on #review
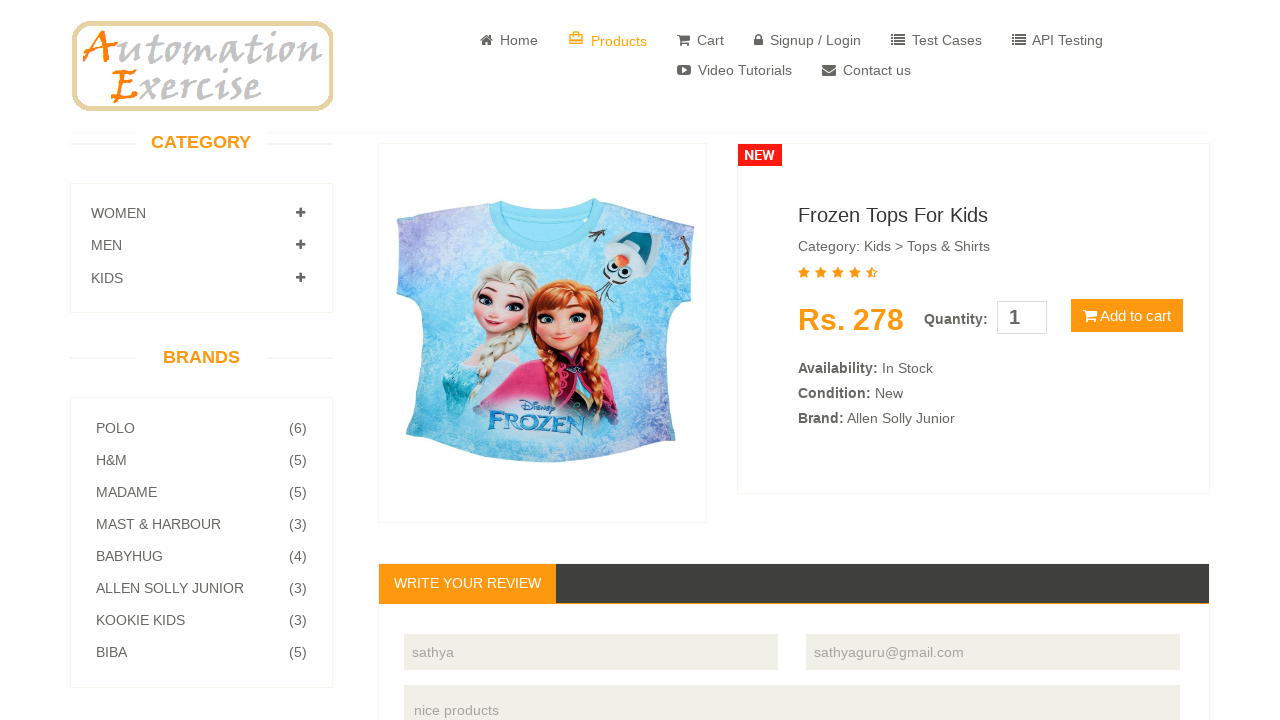

Clicked submit review button at (1150, 361) on #button-review
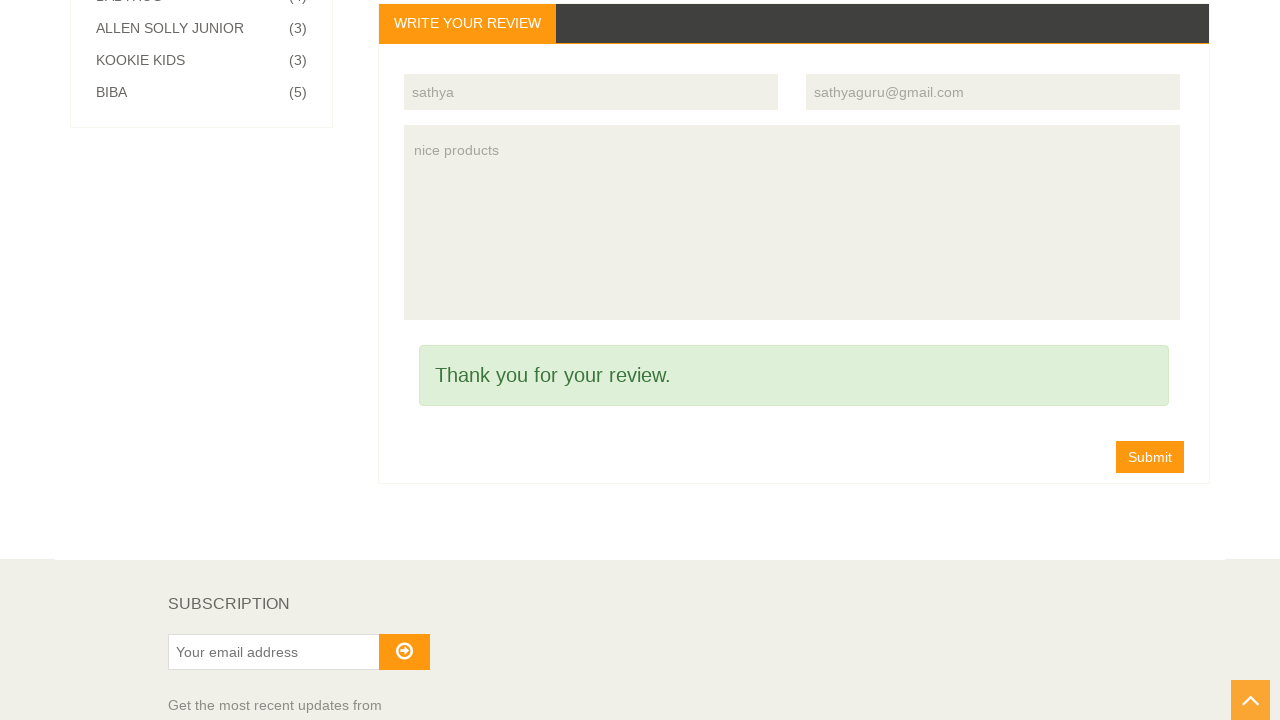

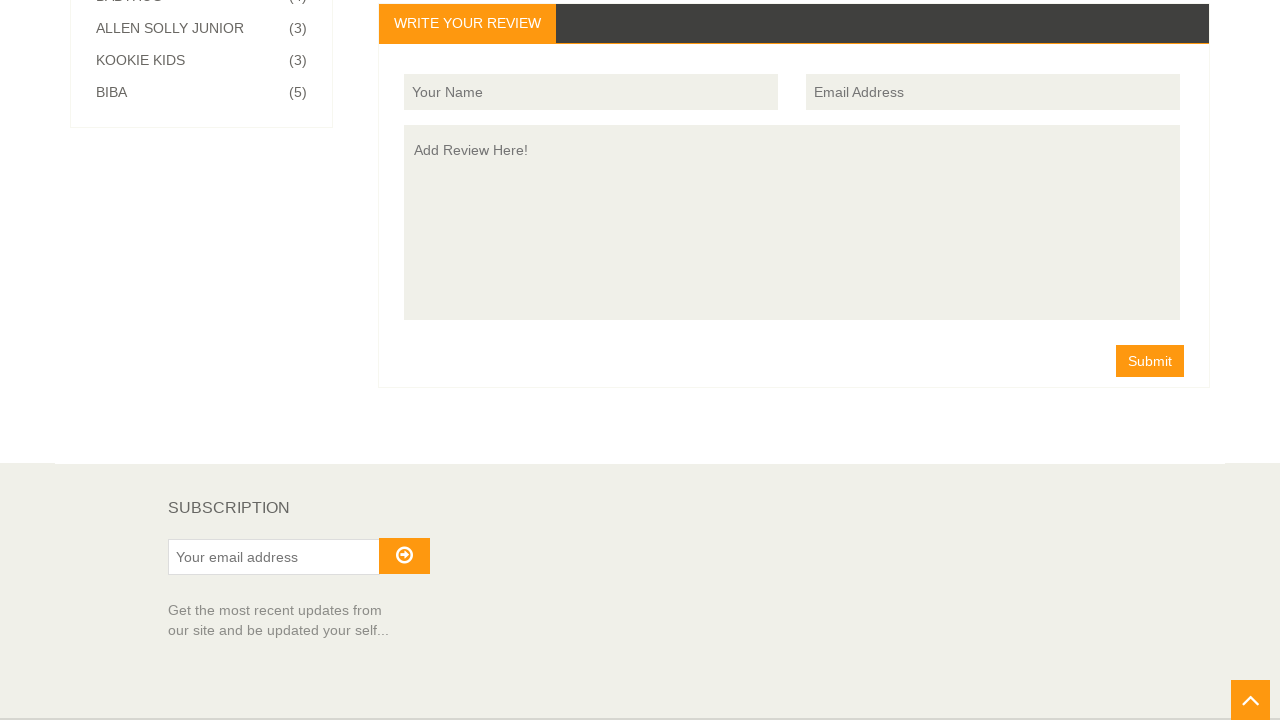